Tests drag and drop functionality by dragging element from column A to column B.

Starting URL: https://the-internet.herokuapp.com/drag_and_drop

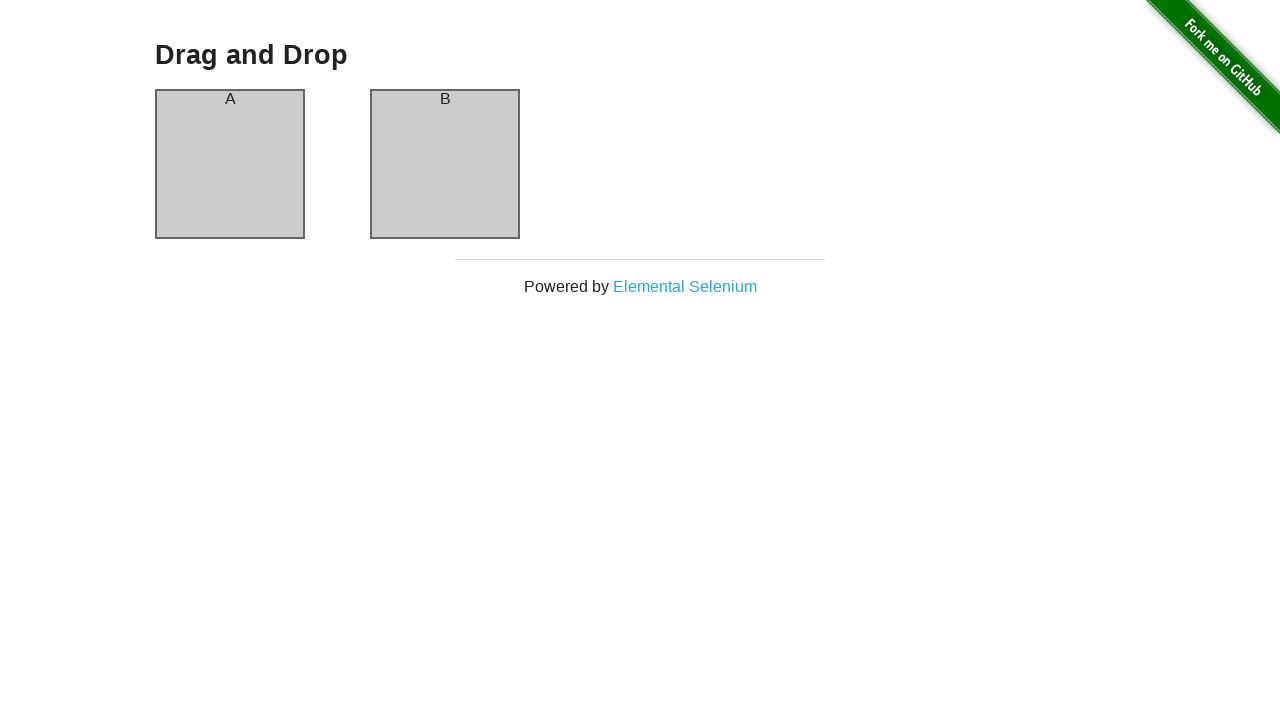

Located source element in column A
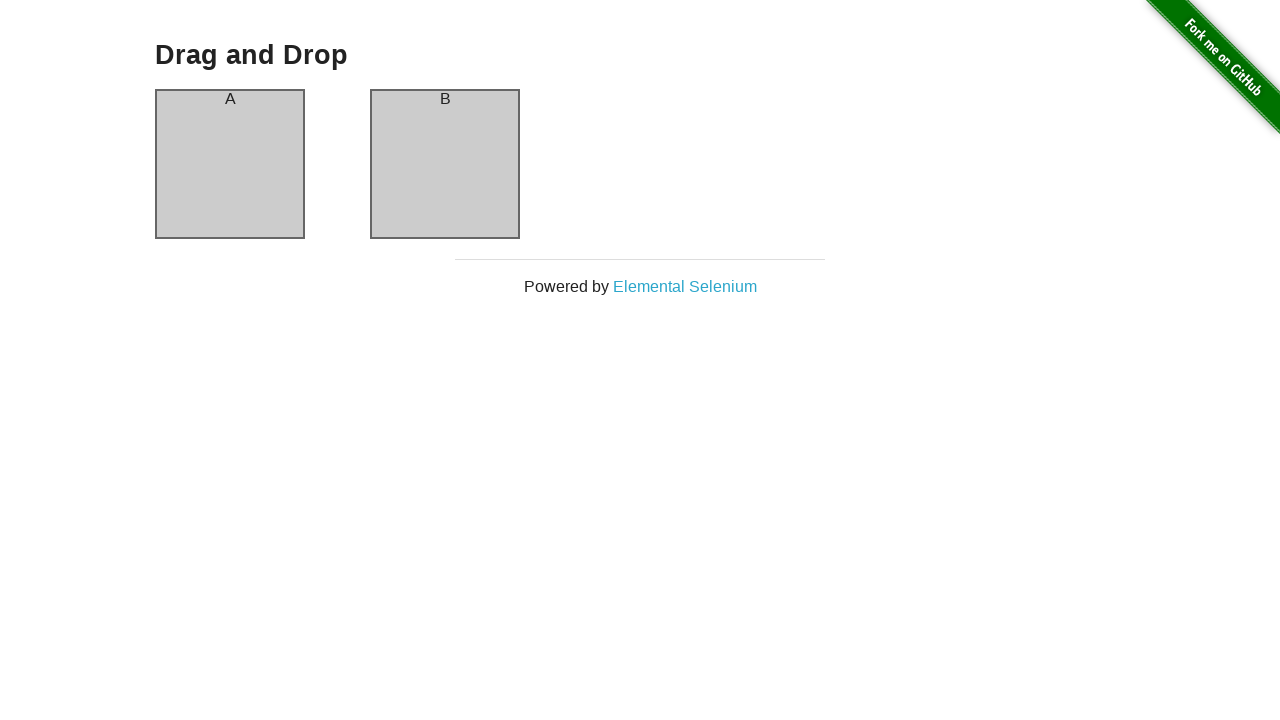

Located target element in column B
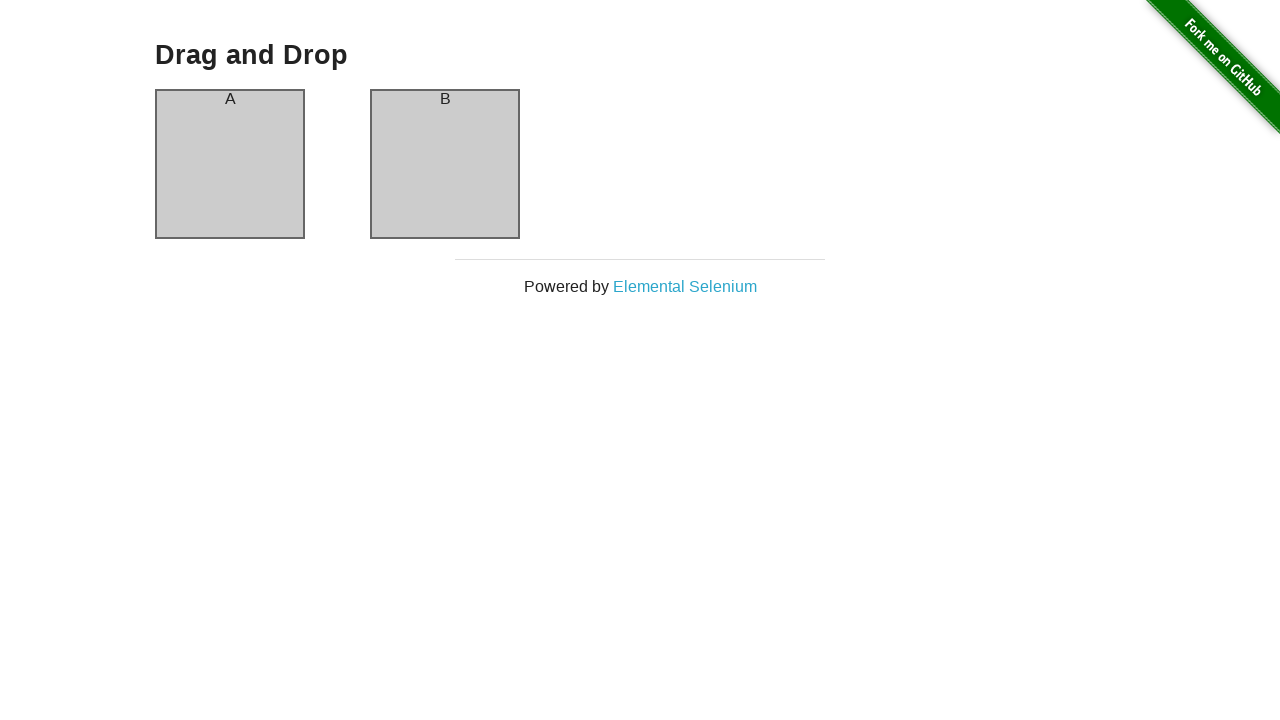

Dragged element from column A to column B at (445, 164)
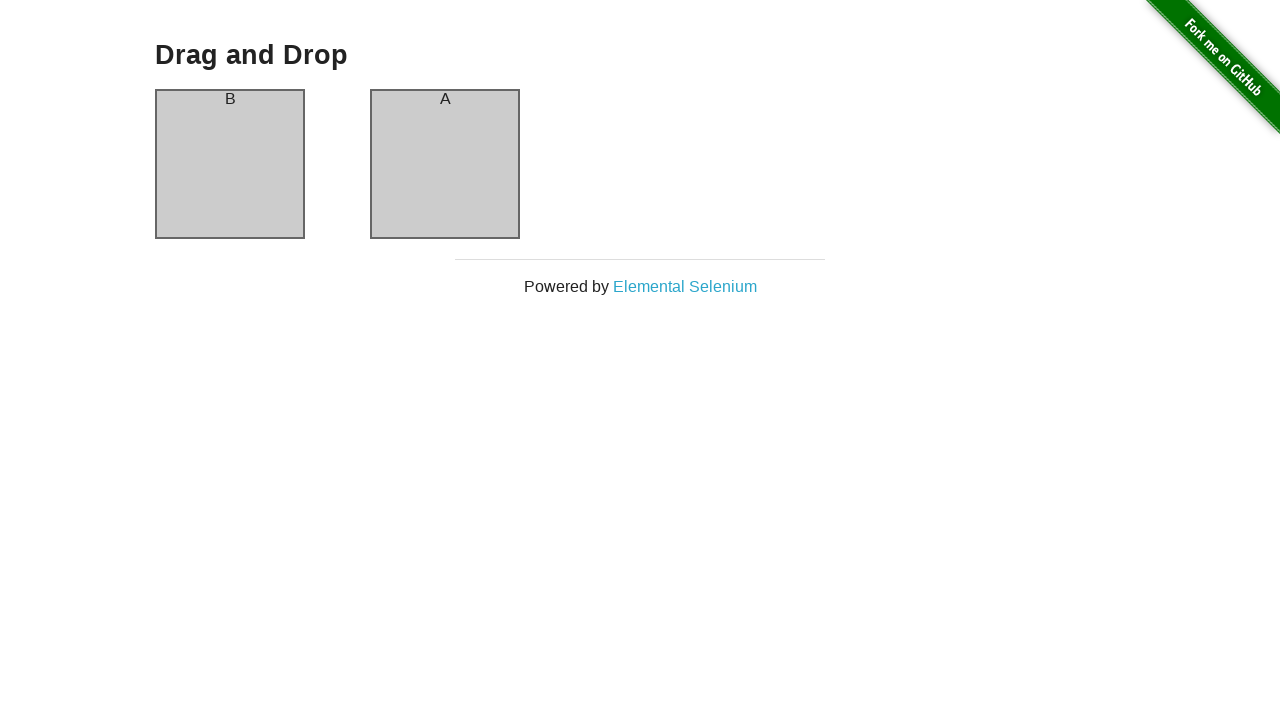

Waited for drag and drop operation to complete
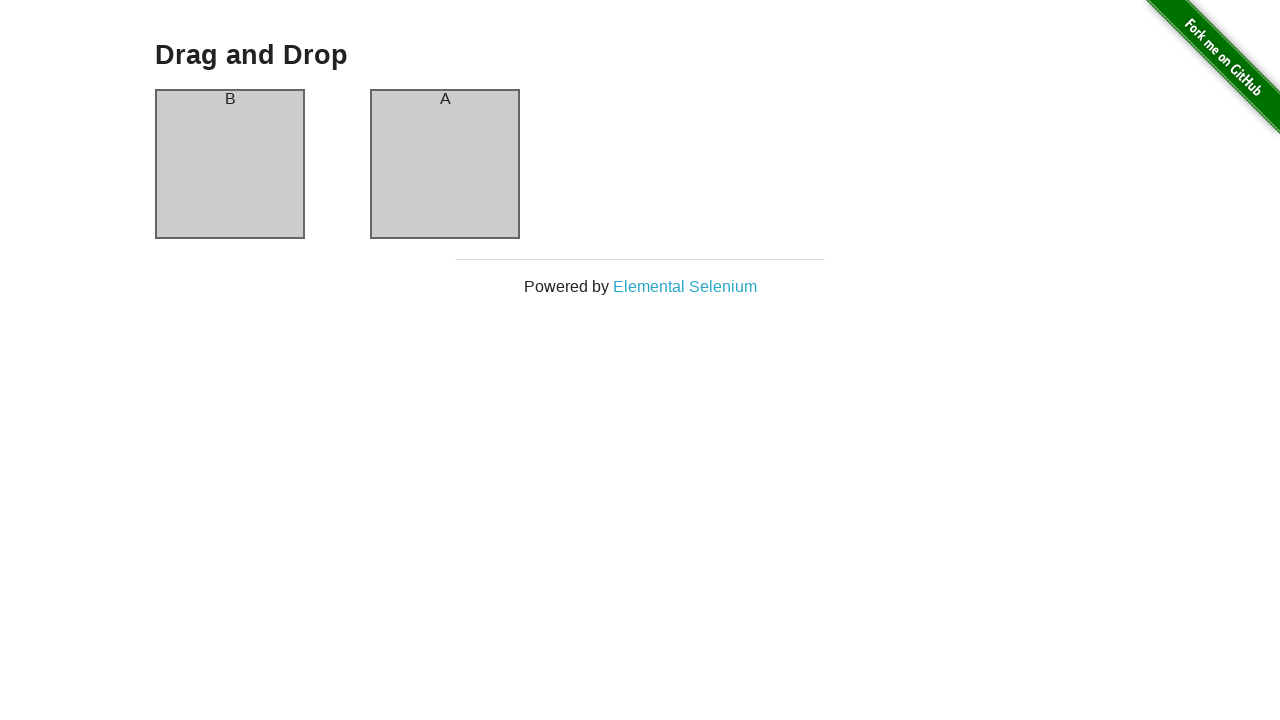

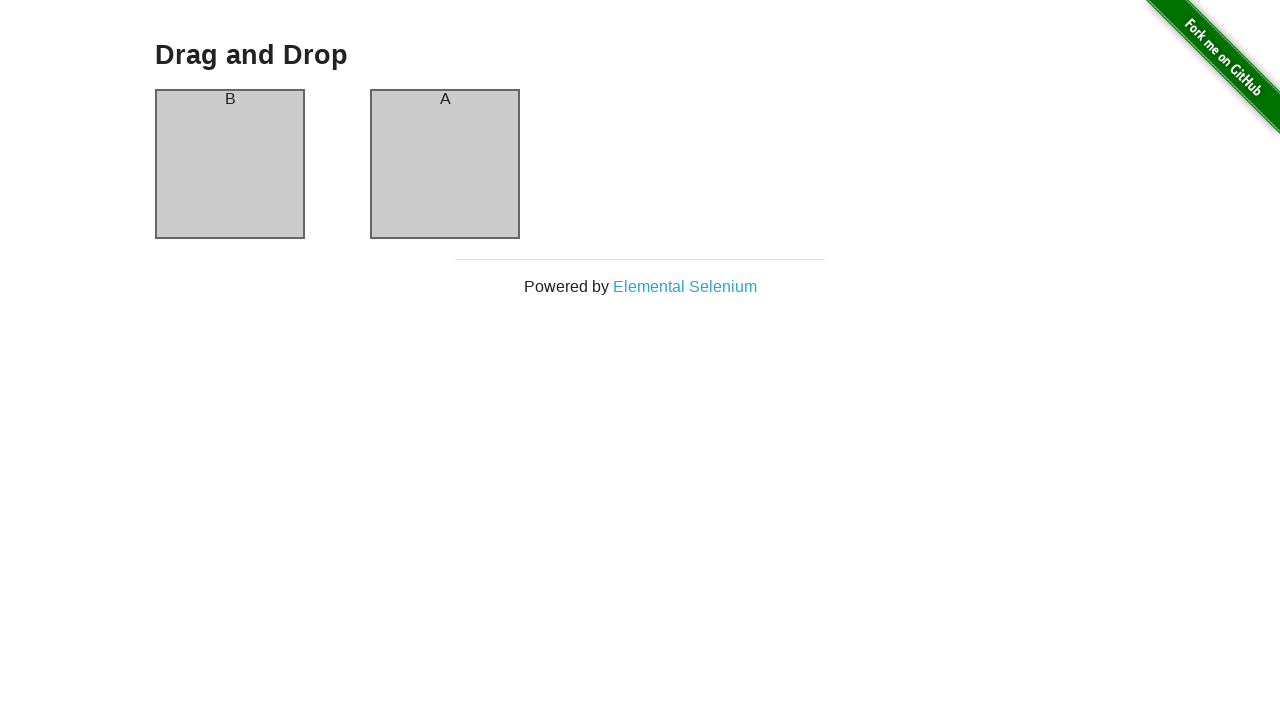